Tests date picker functionality by navigating to a new window, selecting a specific date (June 15, 2027) through year, month, and day selection, and verifying the selected date values

Starting URL: https://rahulshettyacademy.com/seleniumPractise/#/

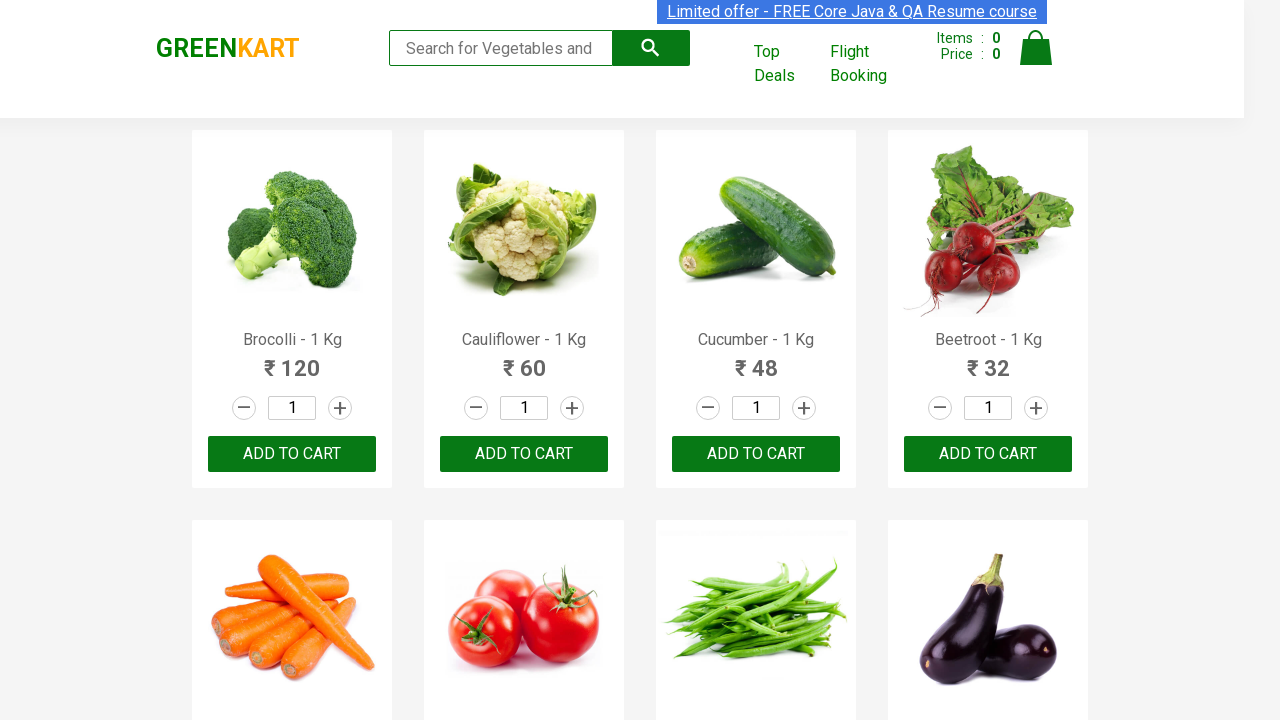

Clicked cart header navigation link to open new window at (787, 64) on xpath=//a[@class = 'cart-header-navlink'][1]
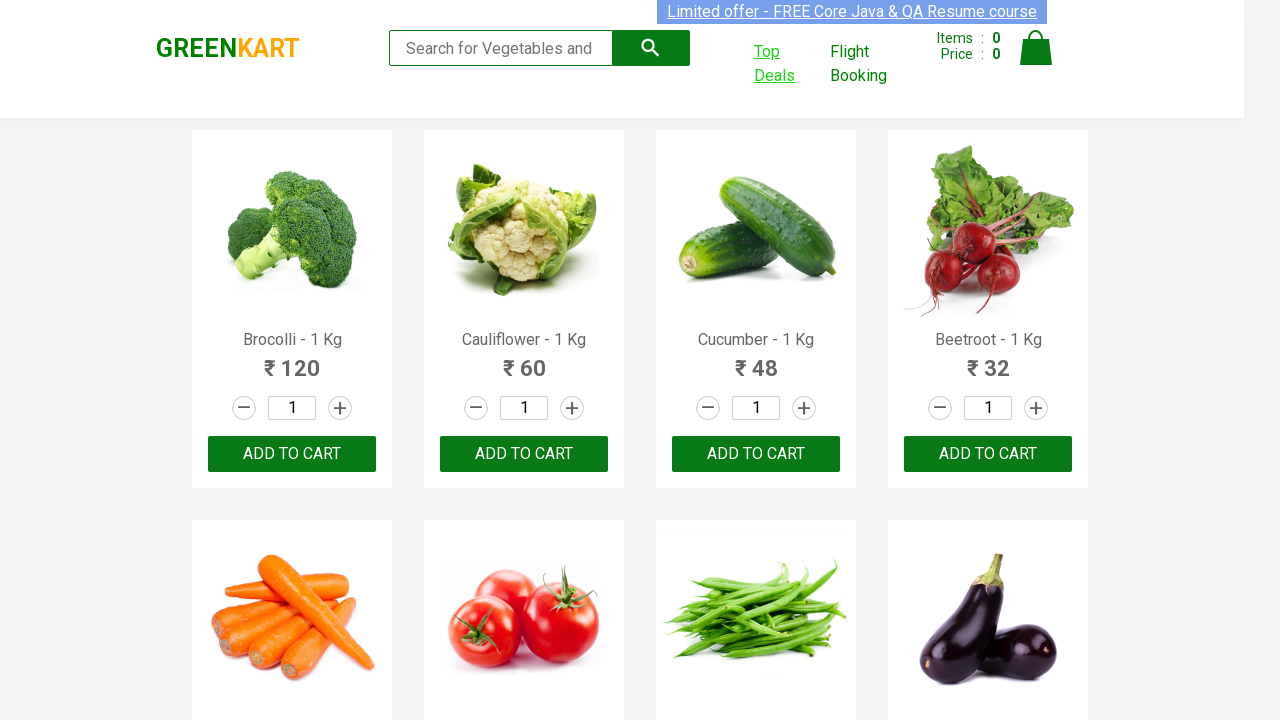

Waited for new window to open
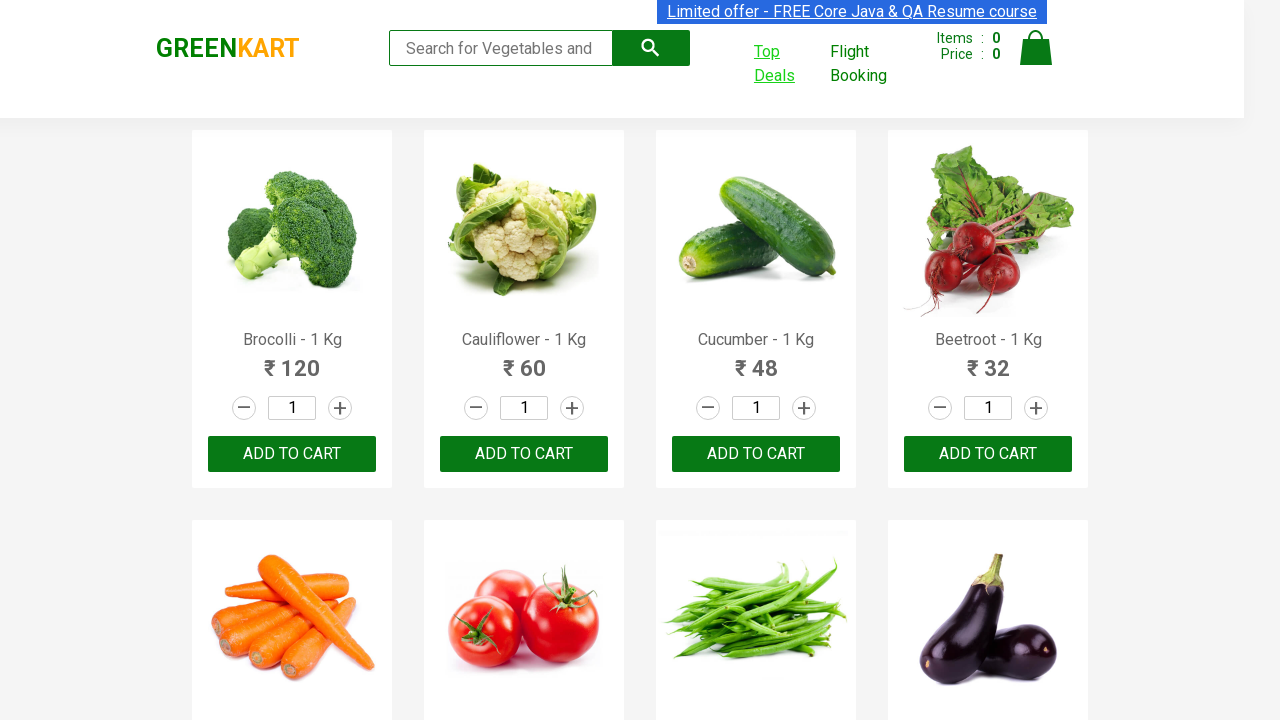

Switched to new page context
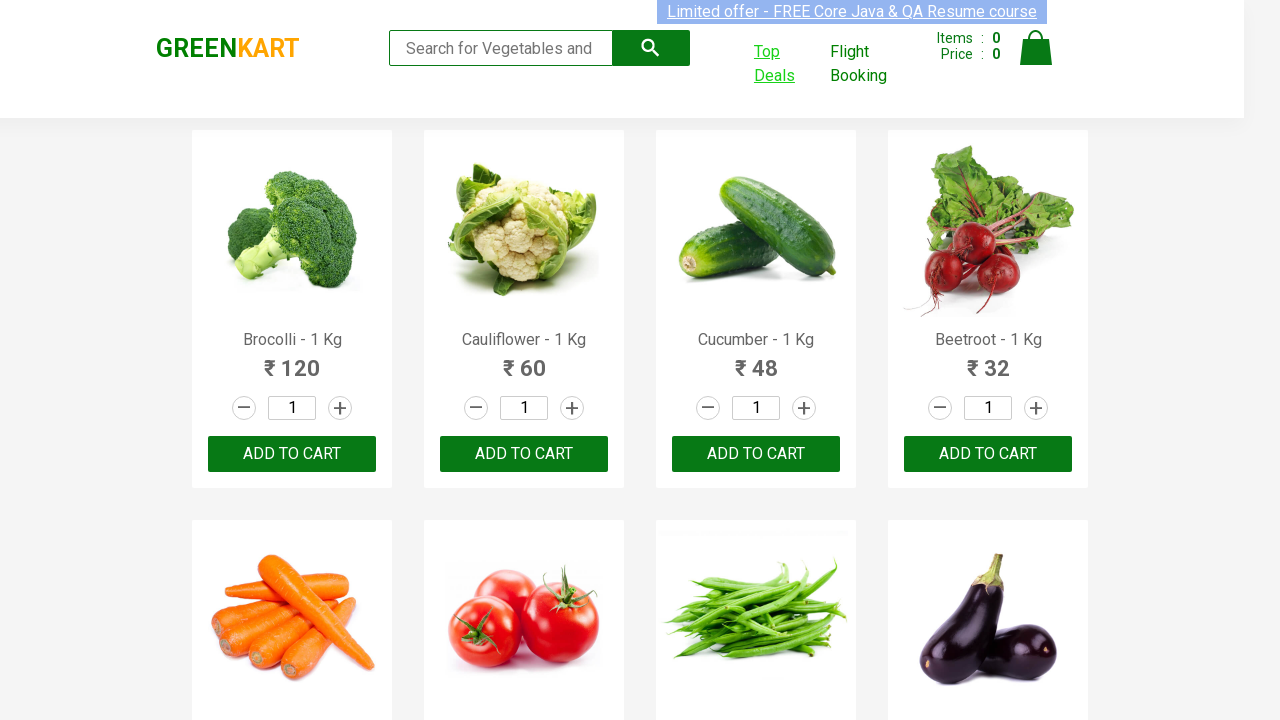

Opened date picker calendar at (801, 508) on xpath=//button[@class = 'react-date-picker__calendar-button react-date-picker__b
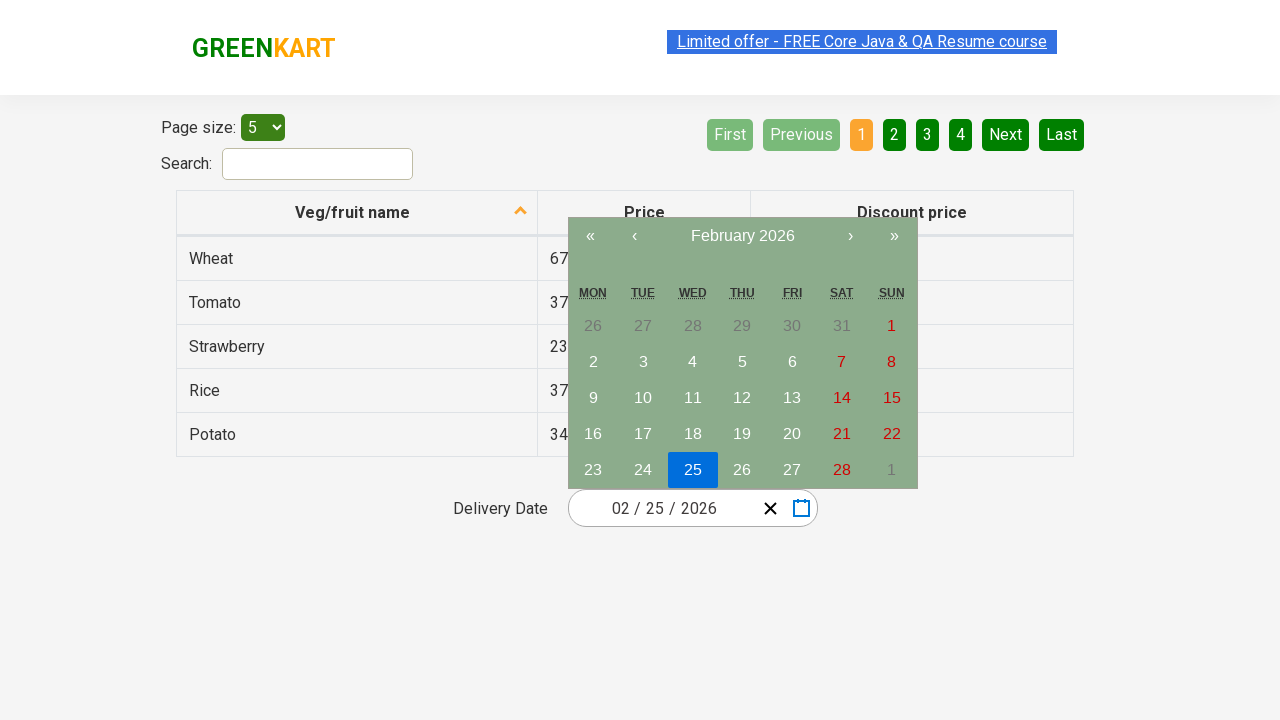

Navigated to year view at (742, 236) on .react-calendar__navigation__label
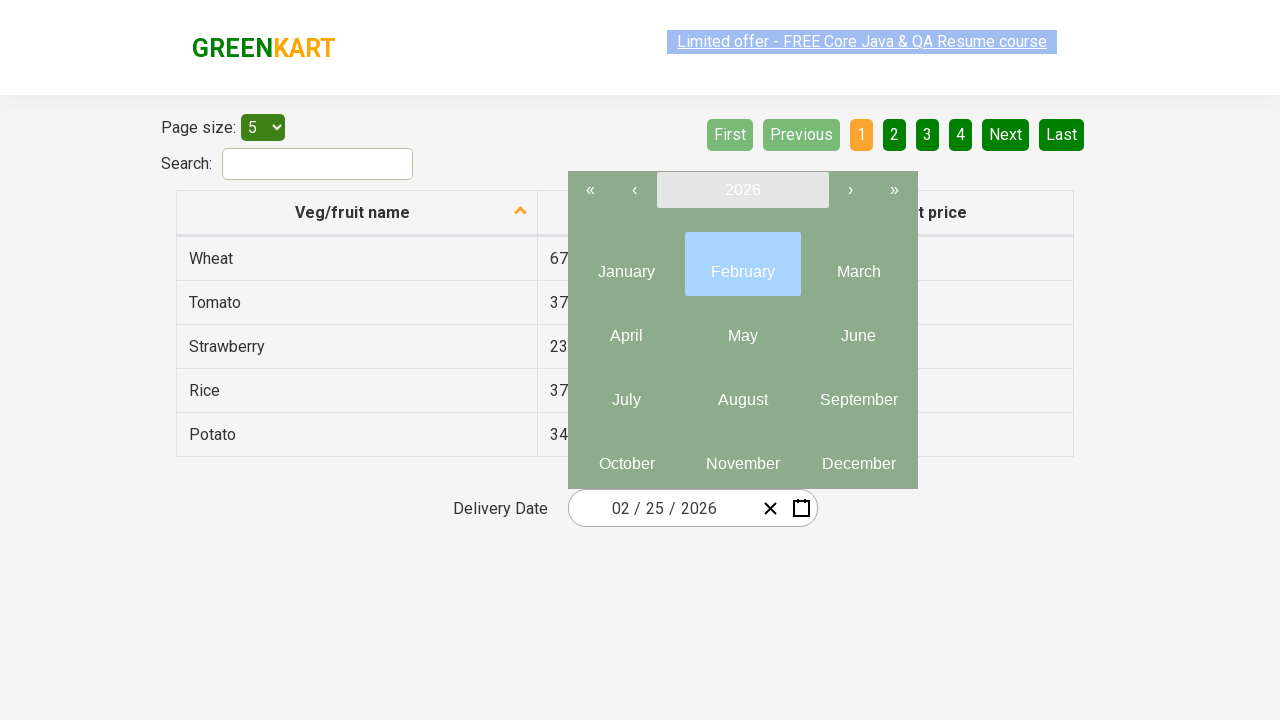

Navigated to decade view at (742, 190) on .react-calendar__navigation__label
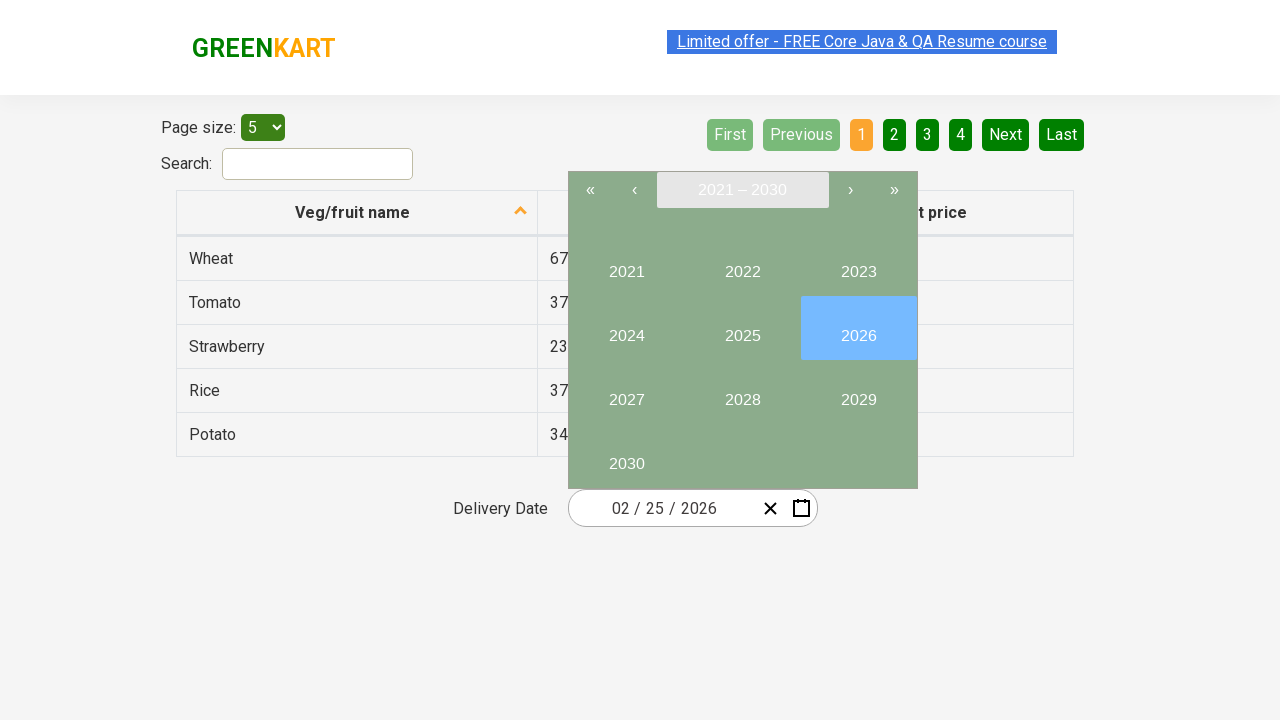

Selected year 2027 at (626, 392) on xpath=//button[text() = '2027']
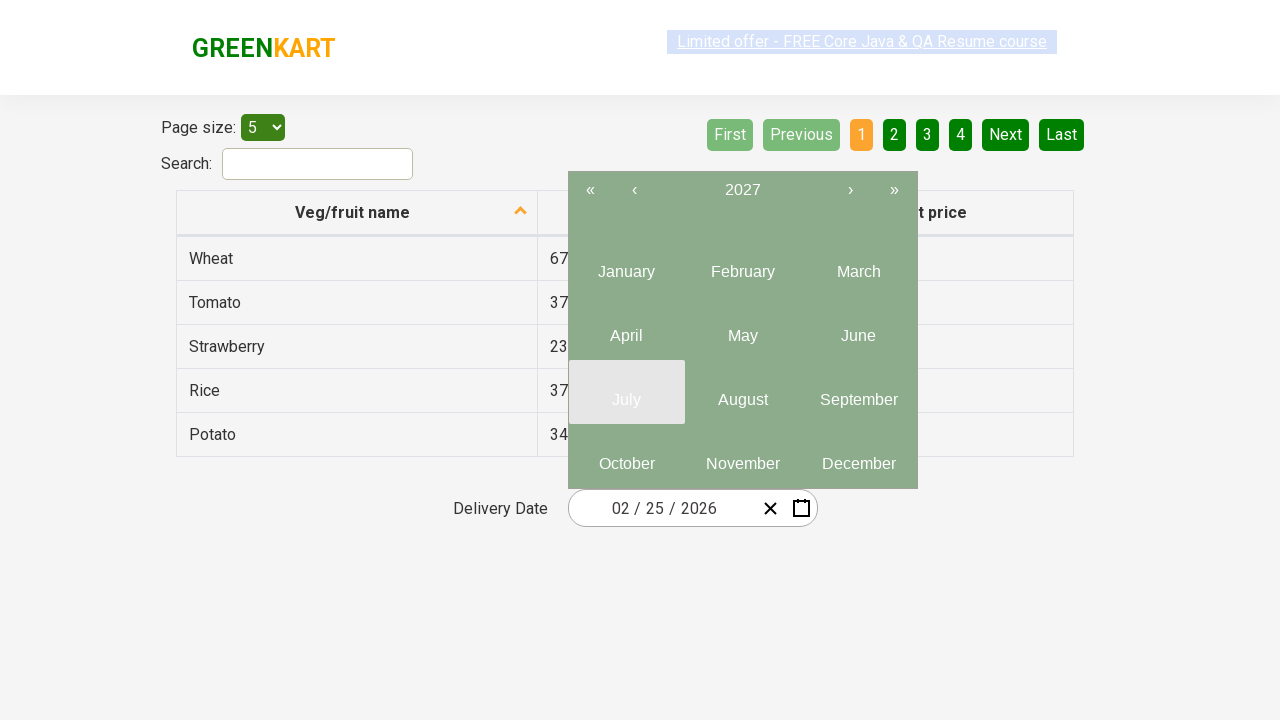

Selected June (month 6) at (858, 328) on .react-calendar__year-view__months__month >> nth=5
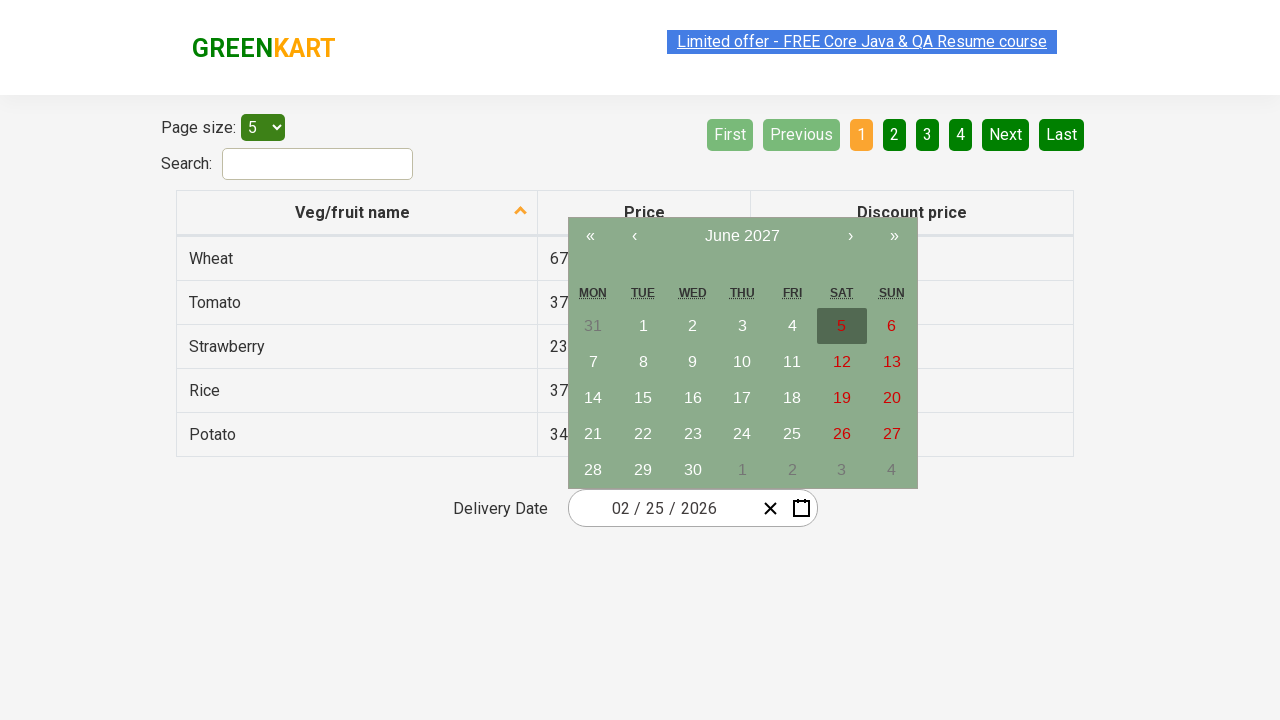

Selected day 15 at (643, 398) on xpath=//abbr[text() = '15']
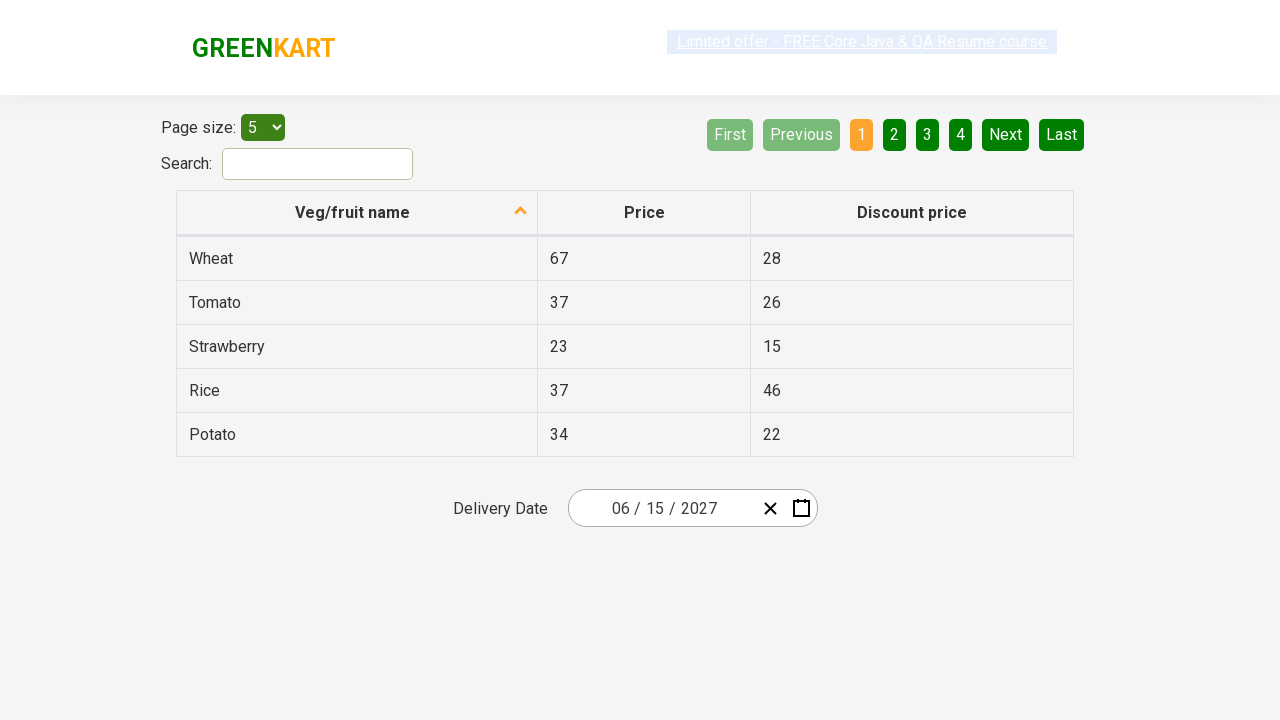

Retrieved all date input fields
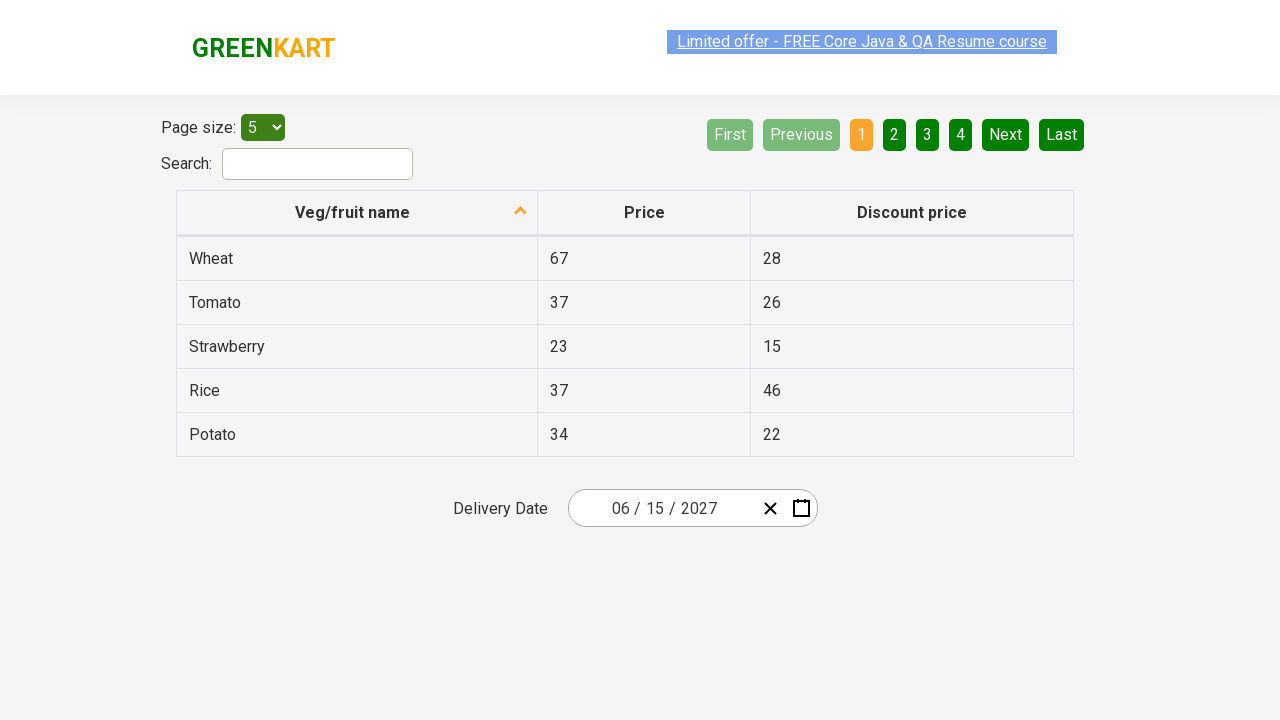

Verified date field 1: expected '6', got '6'
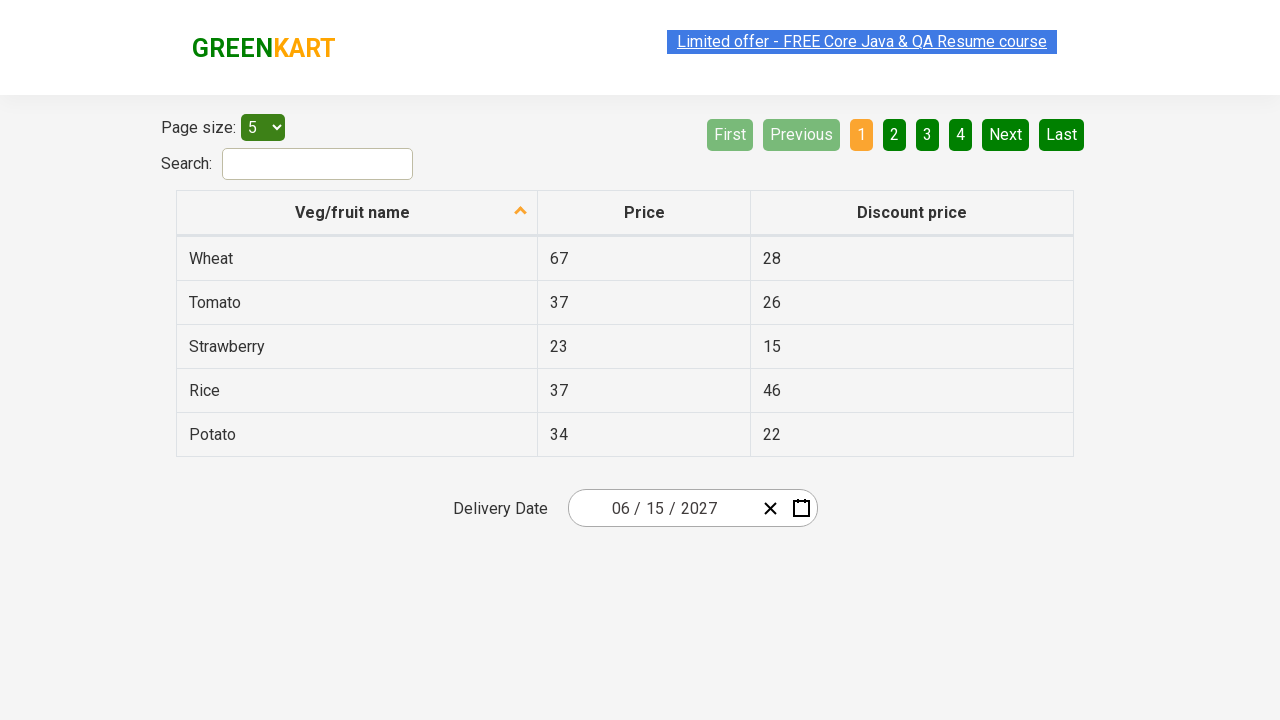

Verified date field 2: expected '15', got '15'
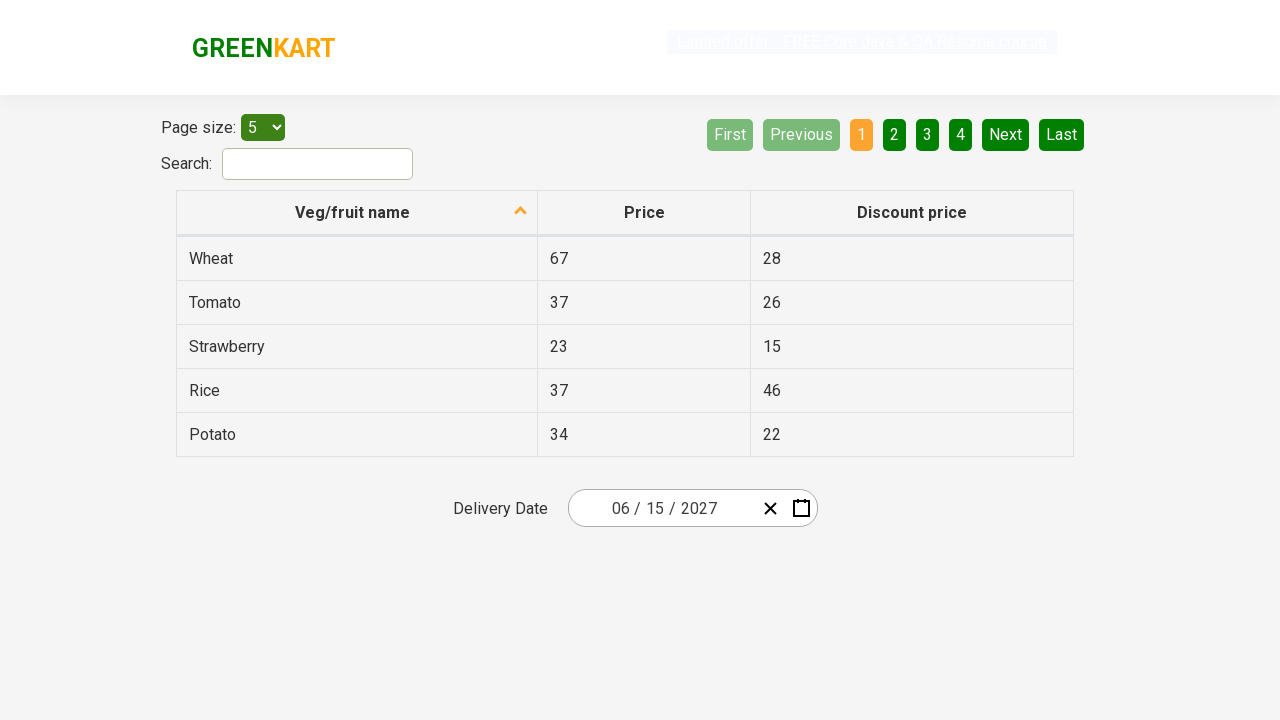

Verified date field 3: expected '2027', got '2027'
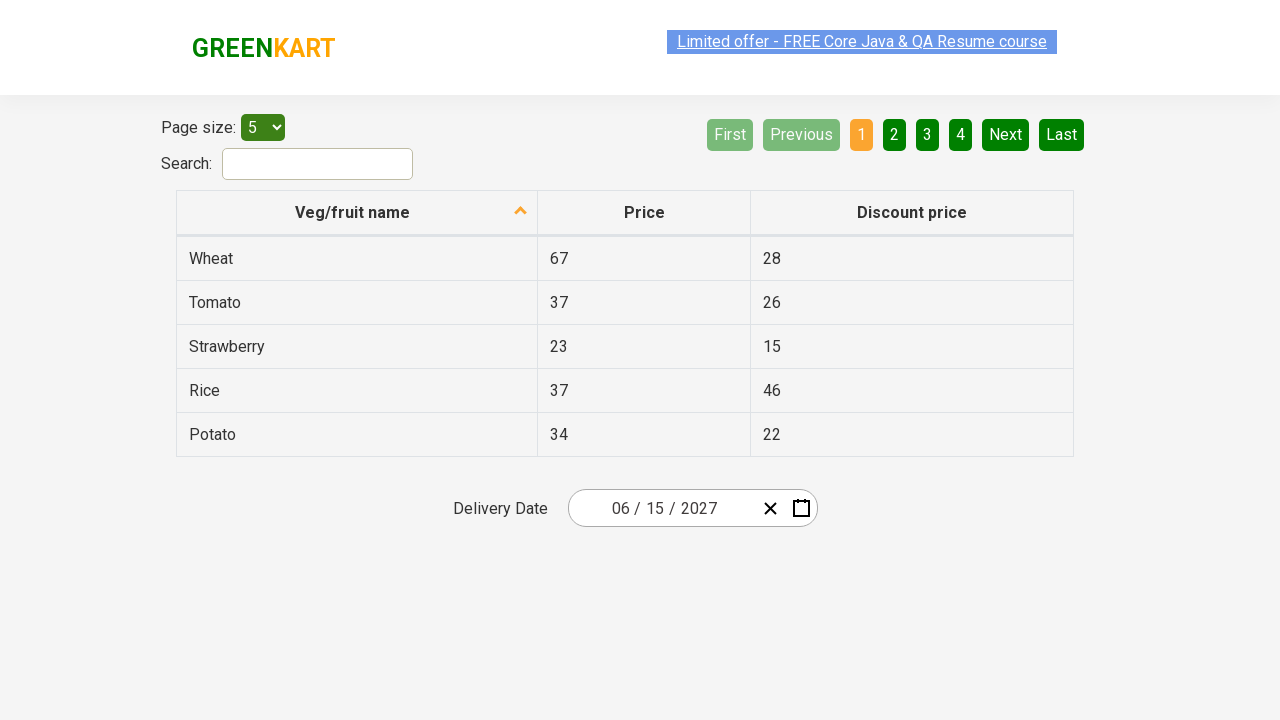

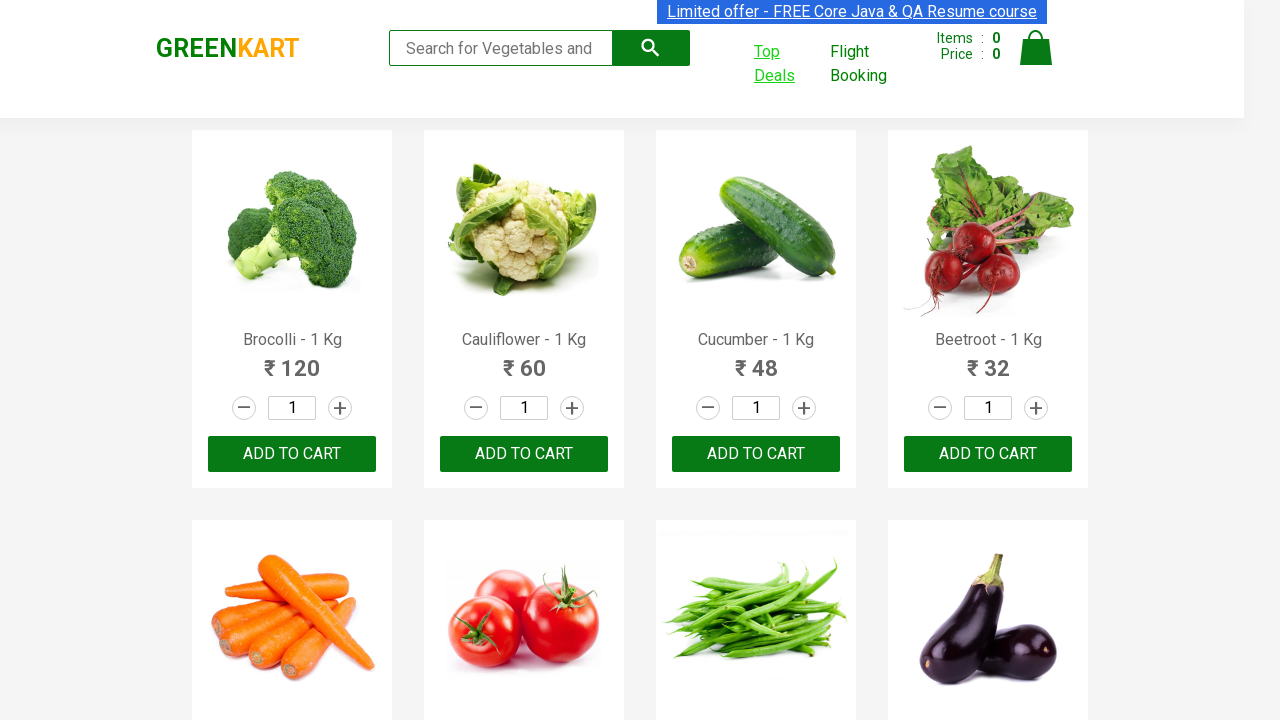